Clicks on the letter E link and verifies languages starting with 'E' are displayed

Starting URL: https://www.99-bottles-of-beer.net/abc.html

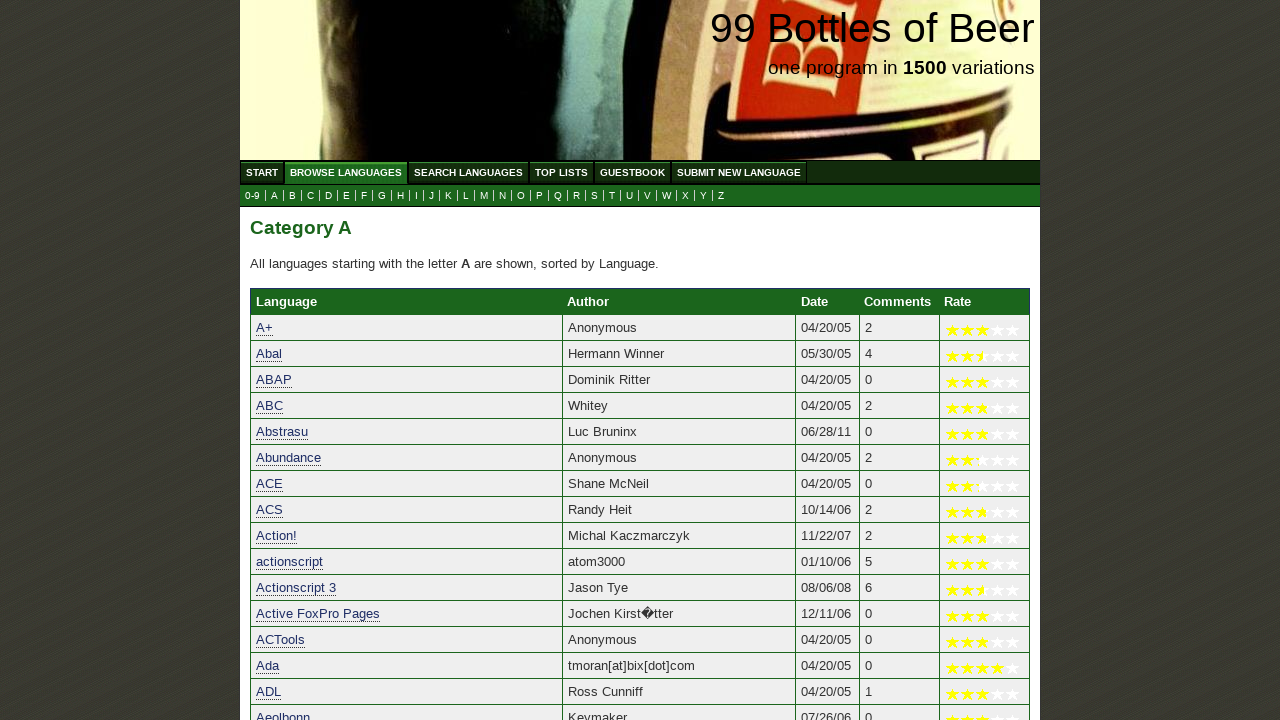

Clicked on the letter E link at (346, 196) on a[href='e.html']
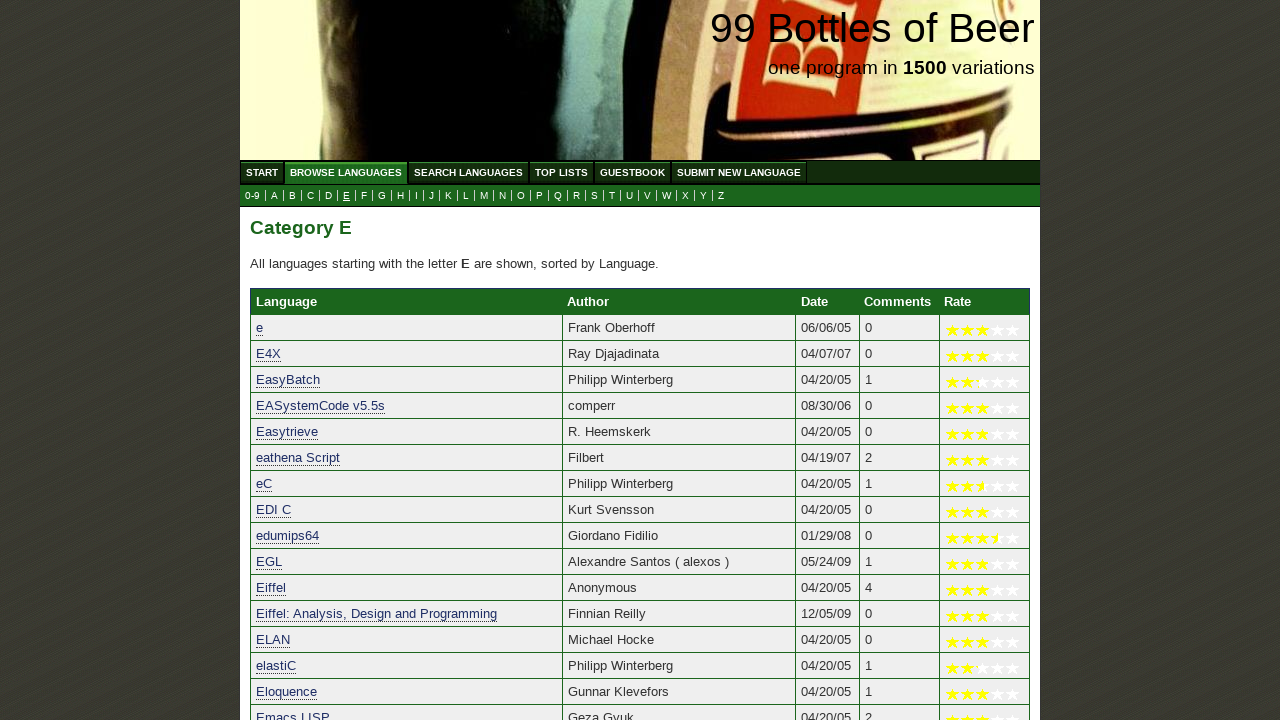

Waited for languages starting with E to load
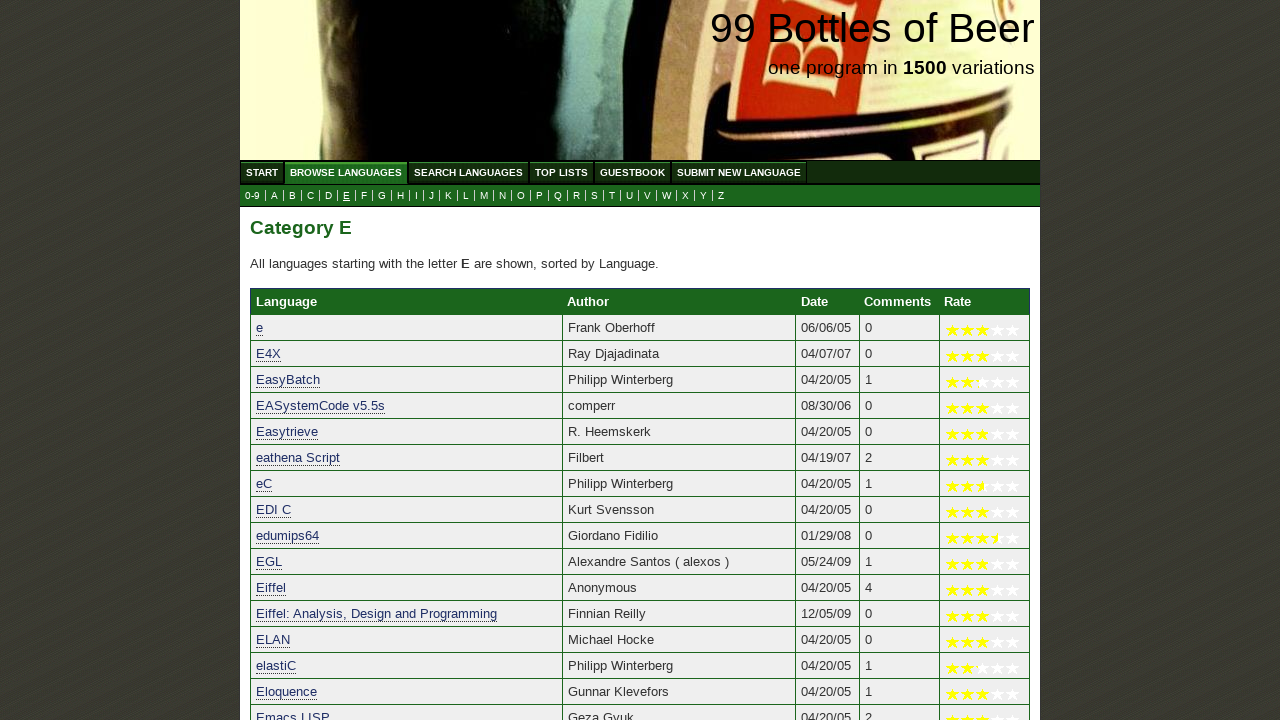

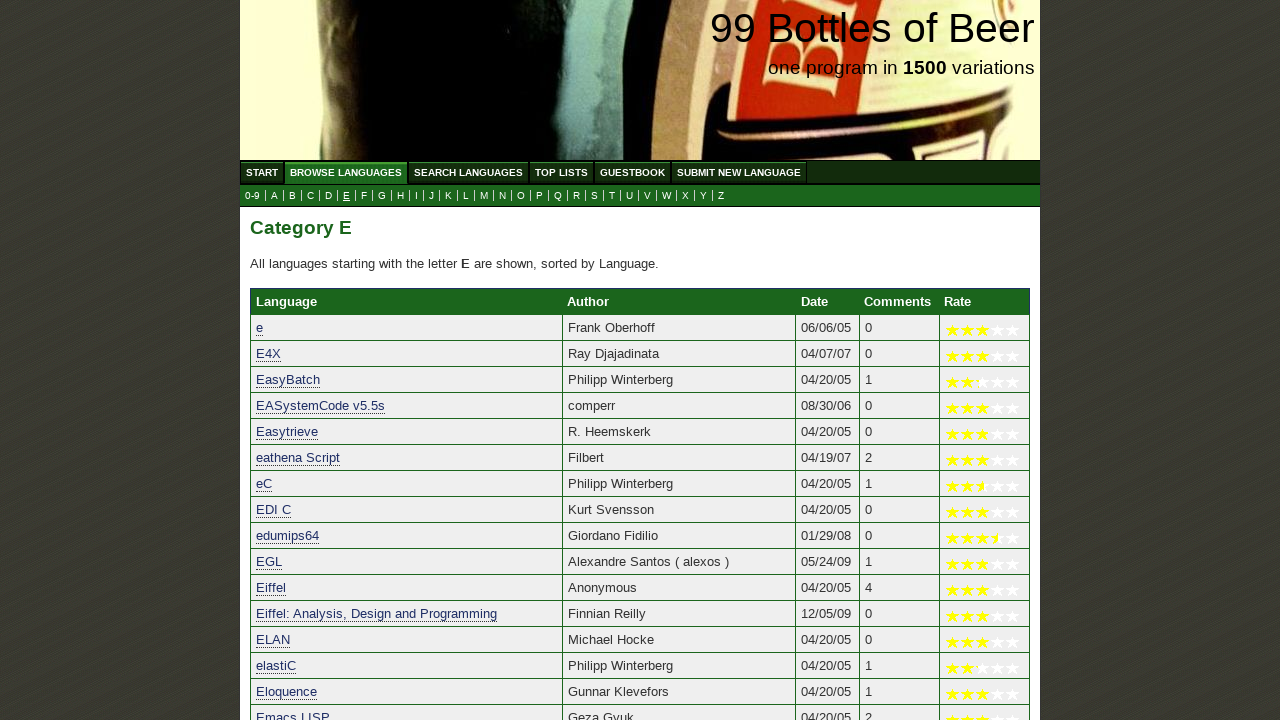